Tests product search functionality by entering a random product name from a predefined list and submitting the search form

Starting URL: http://prod-kurs.coderslab.pl

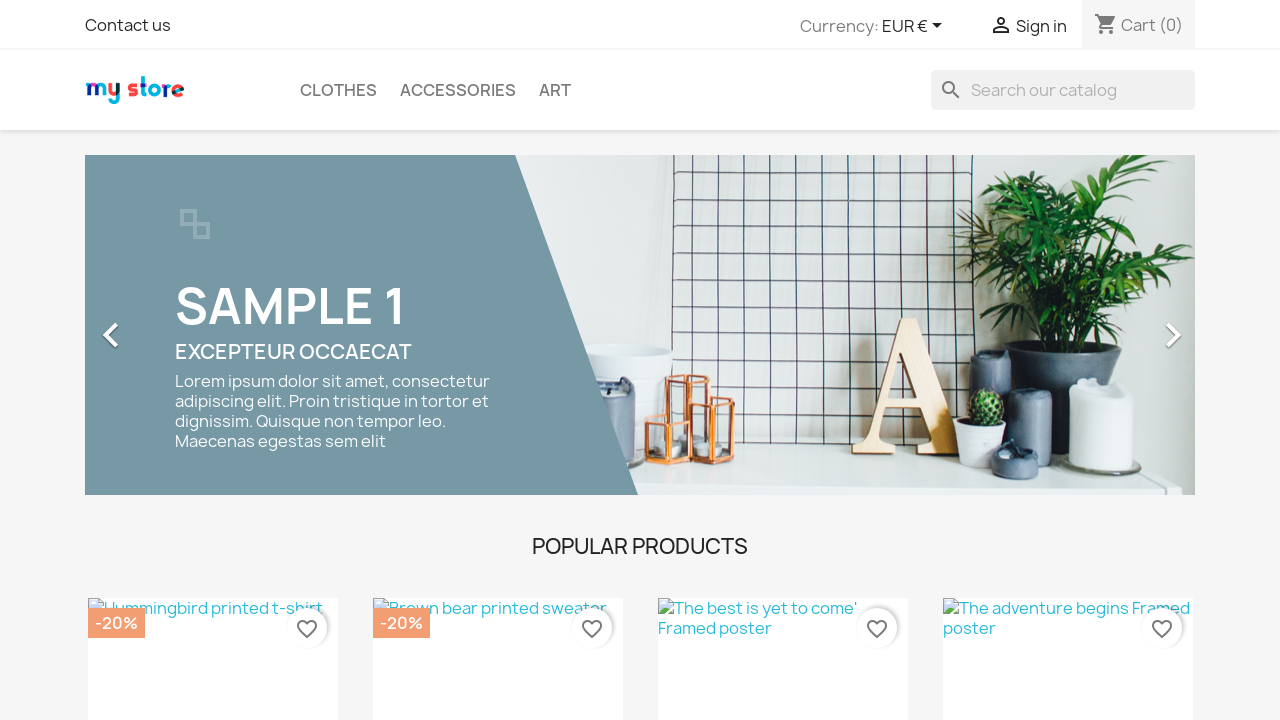

Filled search input with product name 'Sweater' on input[name='s']
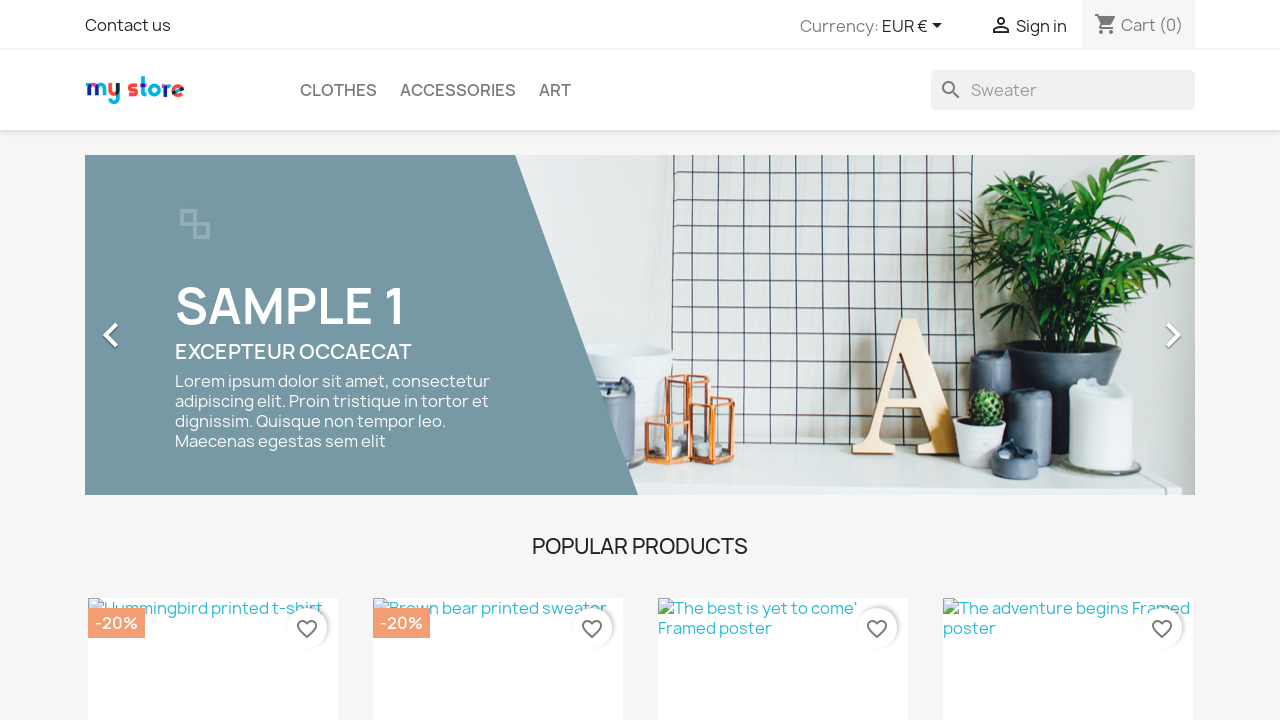

Pressed Enter to submit search form on input[name='s']
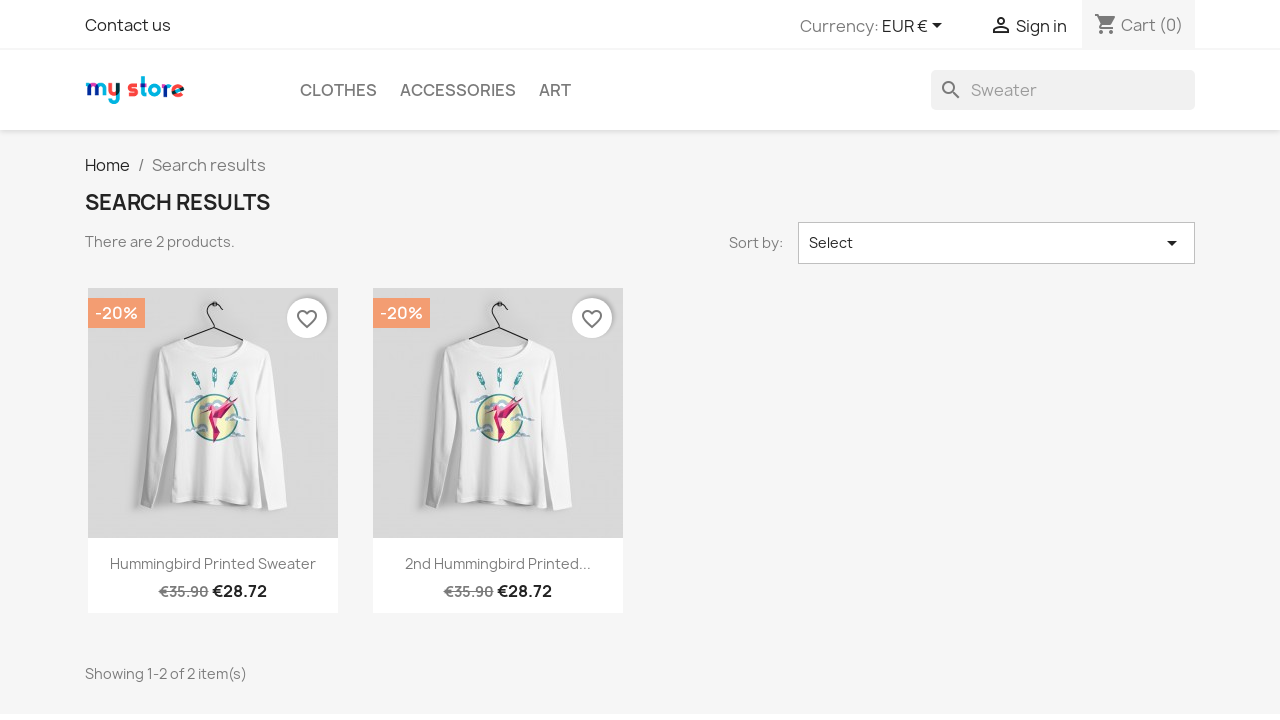

Search results page loaded successfully
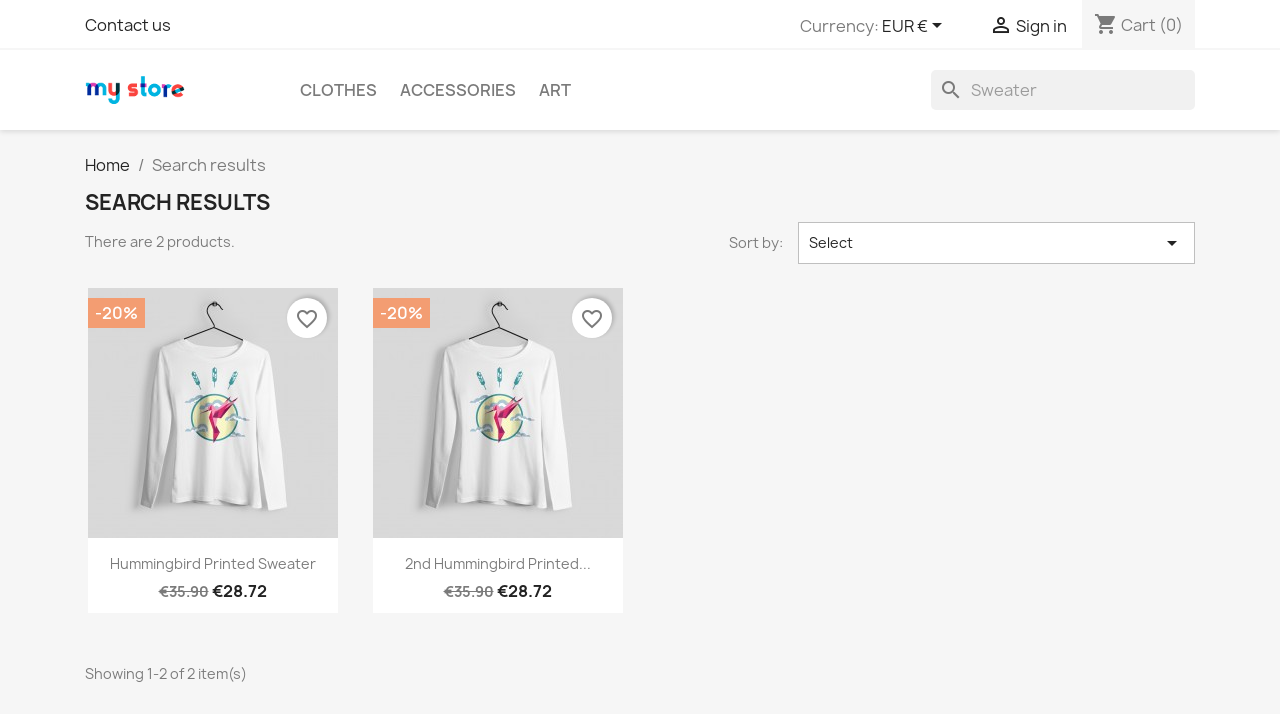

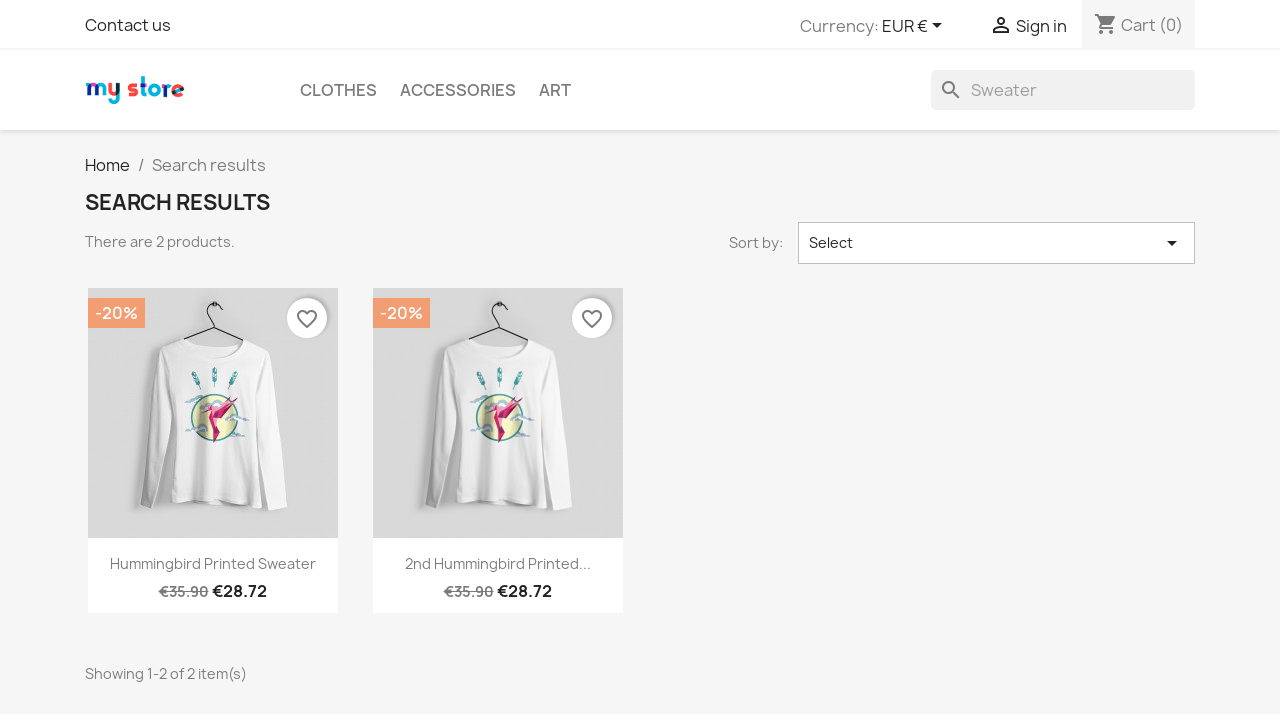